Tests adding and then removing dynamically created elements

Starting URL: https://the-internet.herokuapp.com/add_remove_elements/

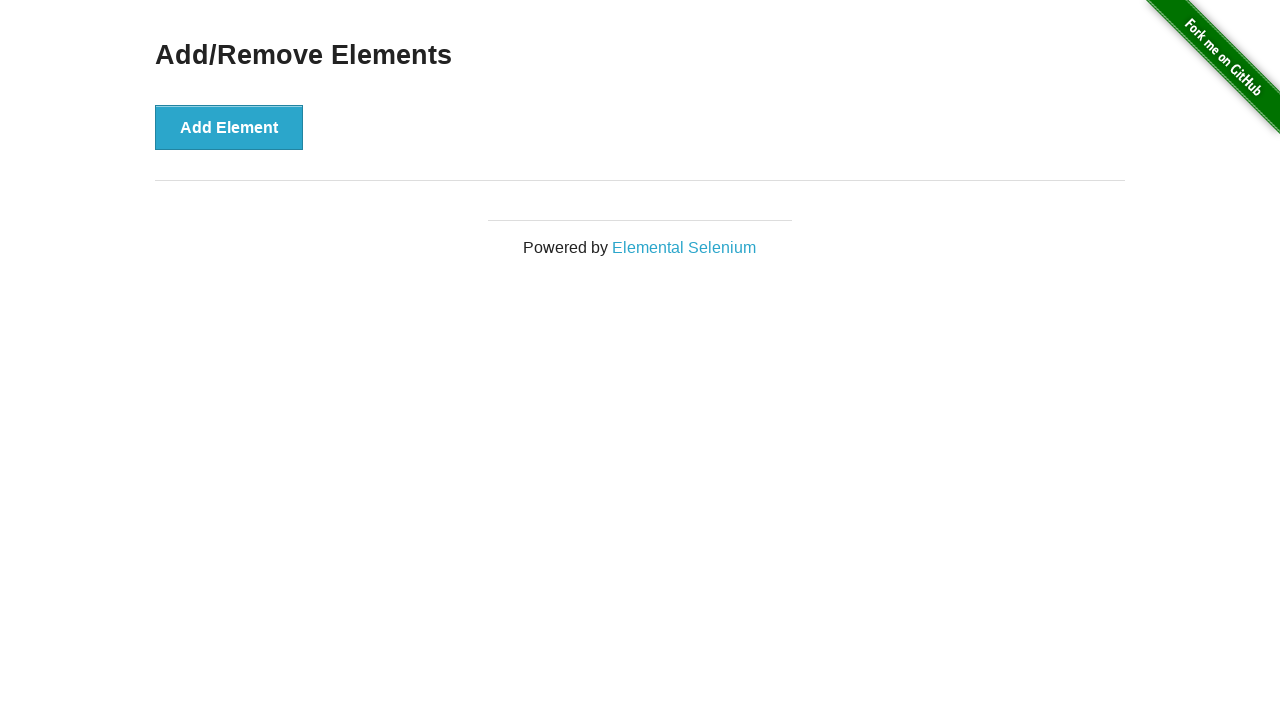

Navigated to Add/Remove Elements page
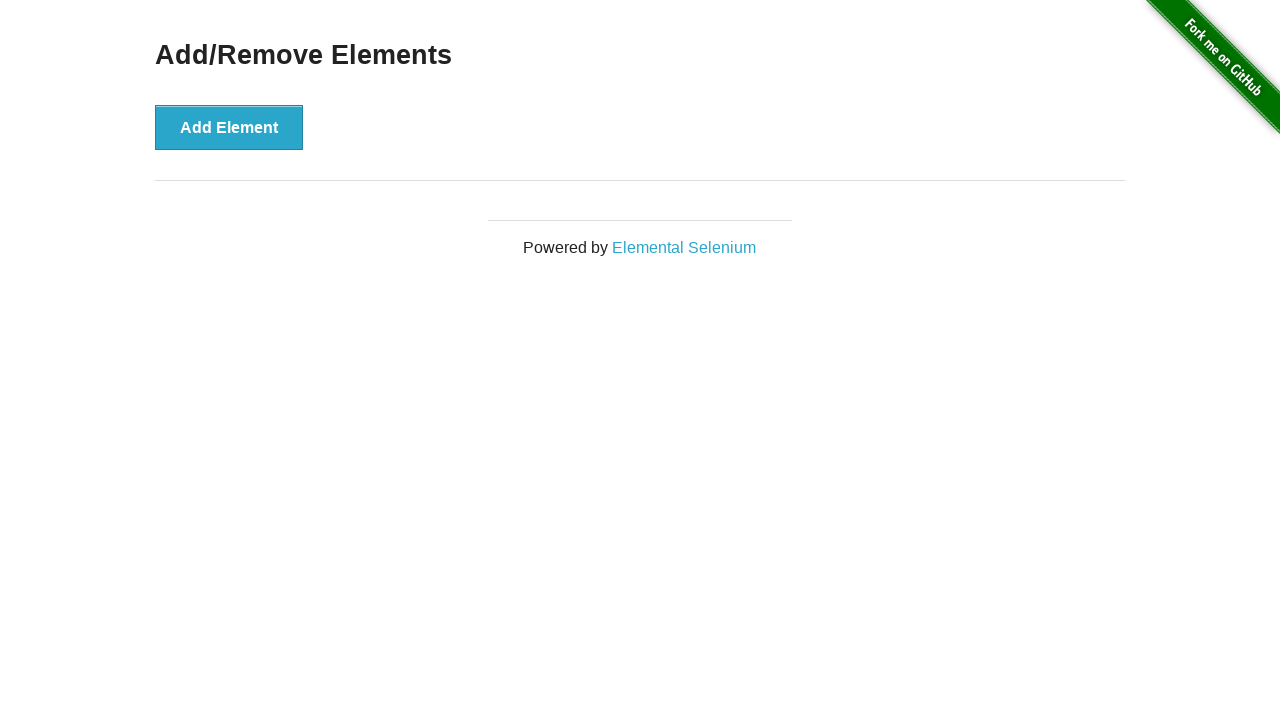

Clicked Add Element button (first time) at (229, 127) on .example button
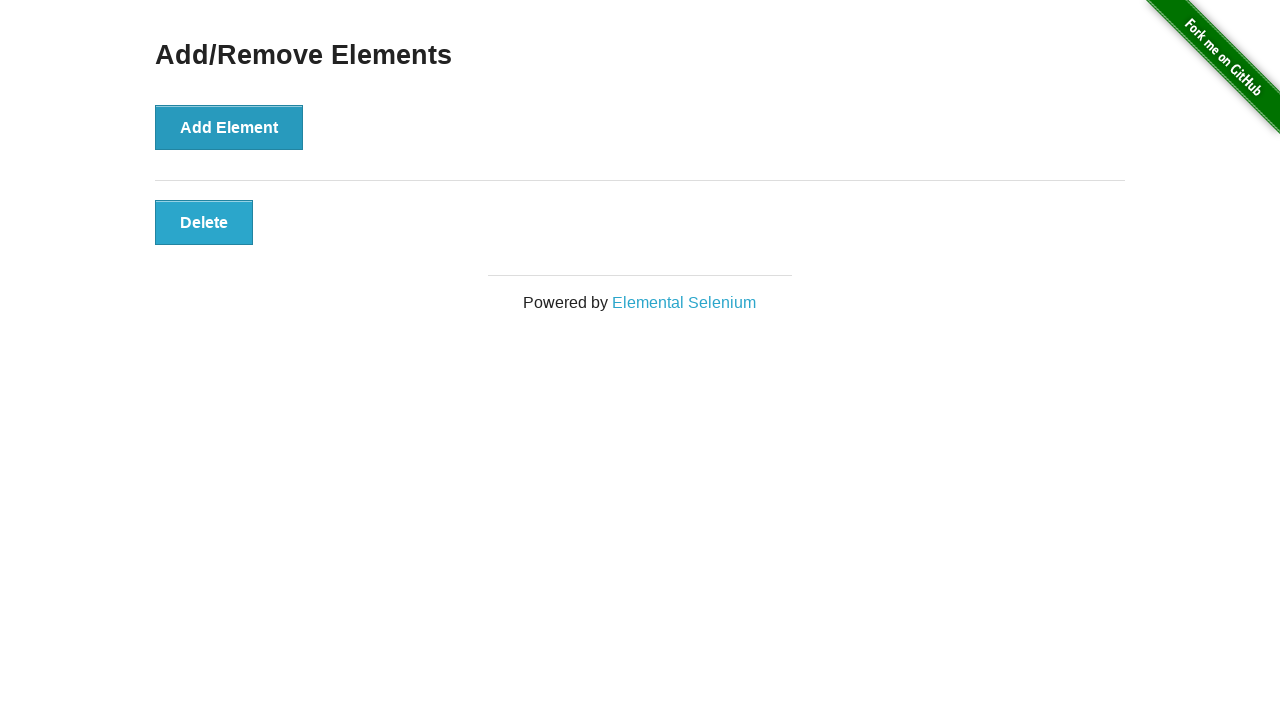

Clicked Add Element button (second time) at (229, 127) on .example button
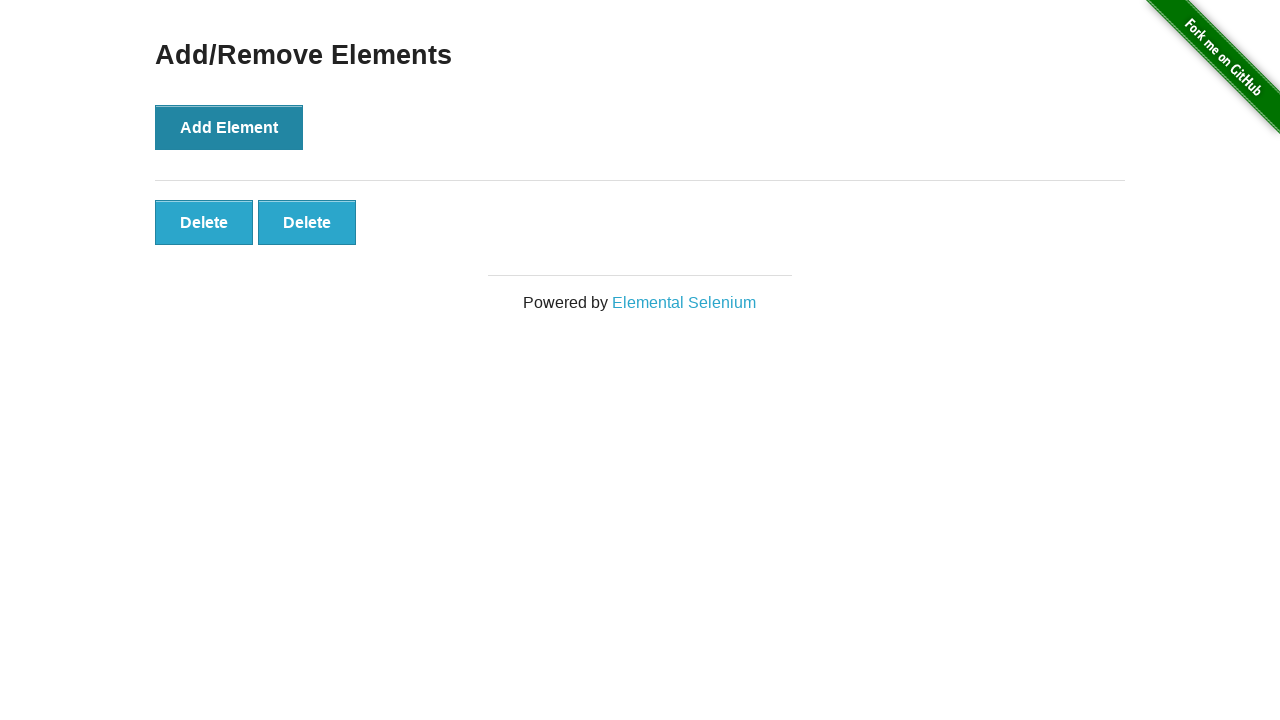

Clicked first Delete button to remove element at (204, 222) on .added-manually
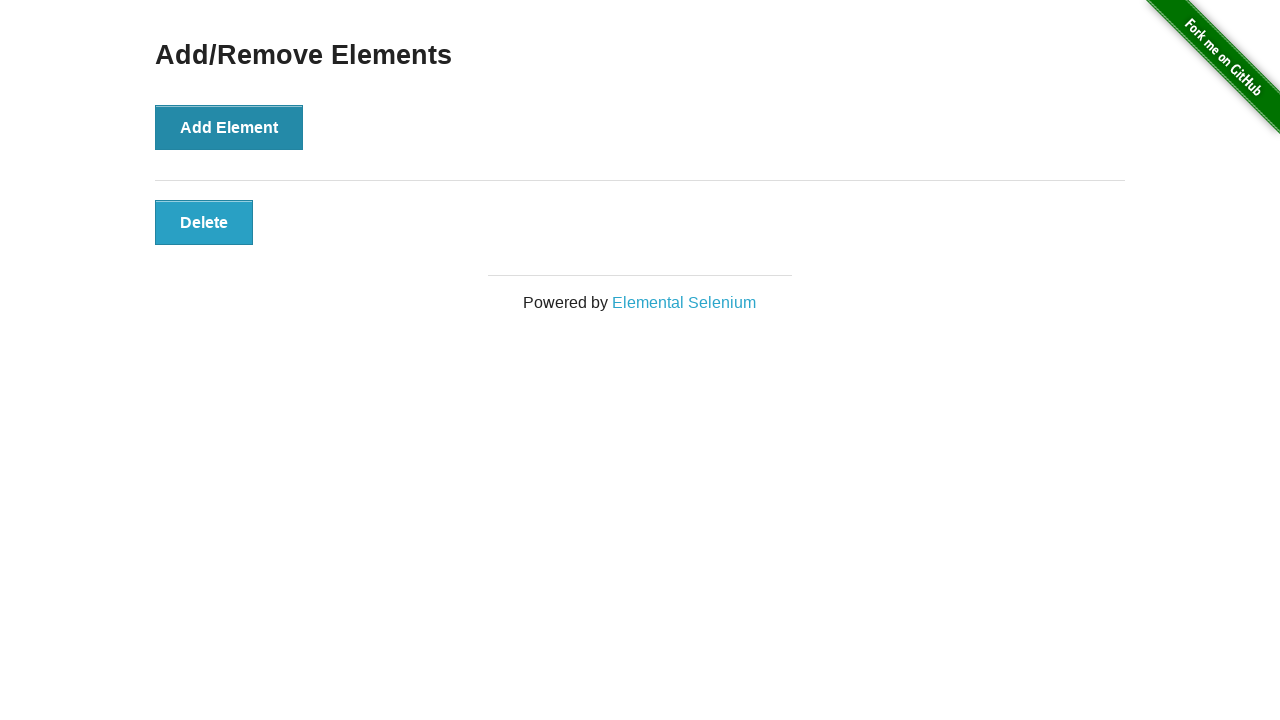

Clicked second Delete button to remove element at (204, 222) on .added-manually
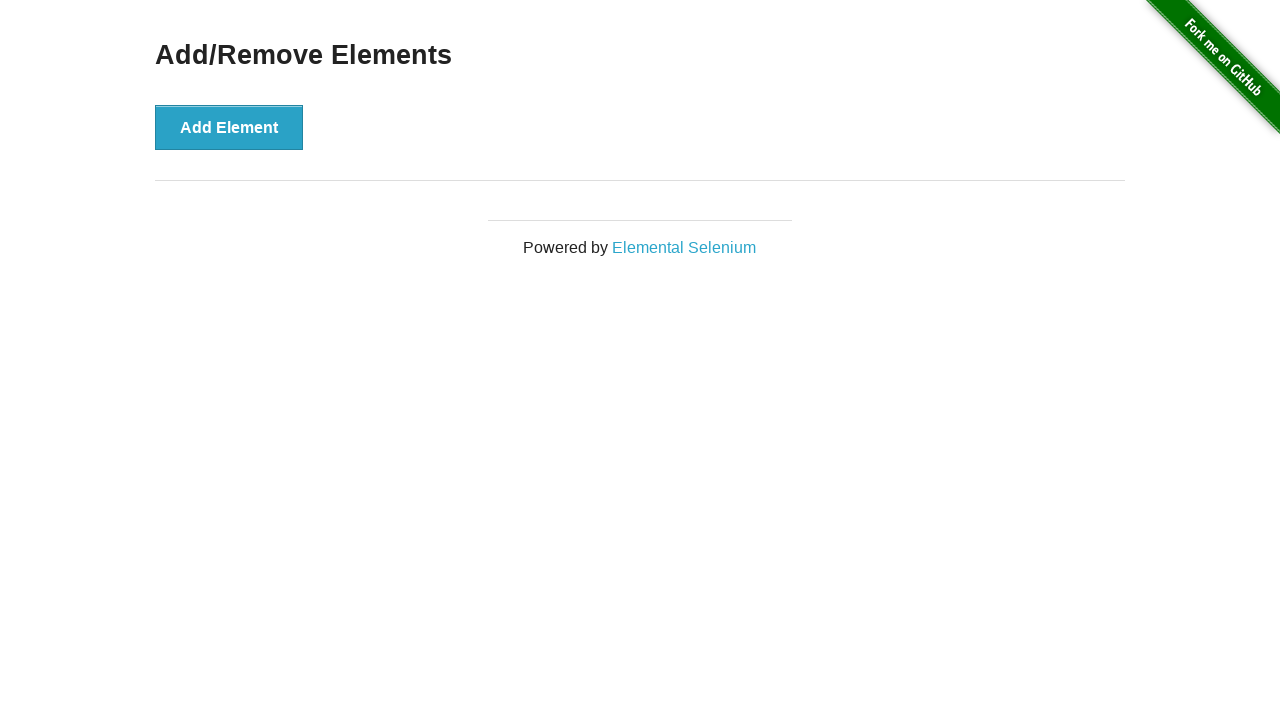

Verified all Delete buttons have been removed
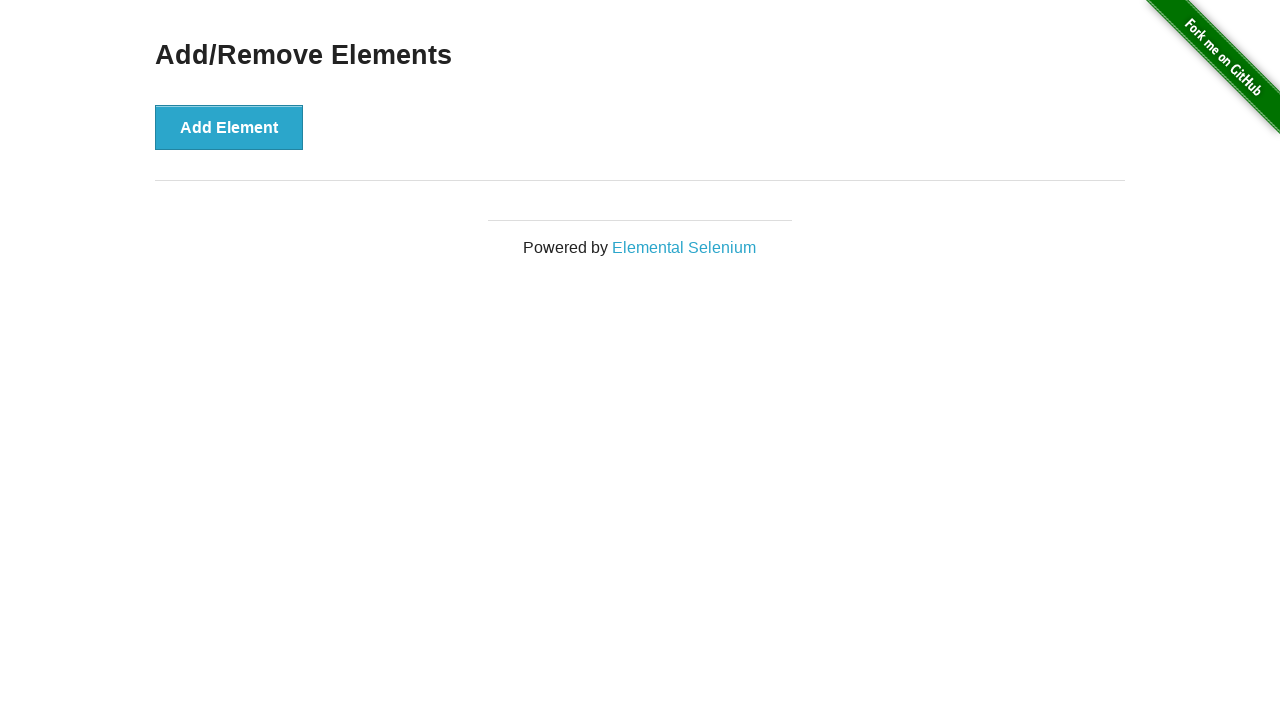

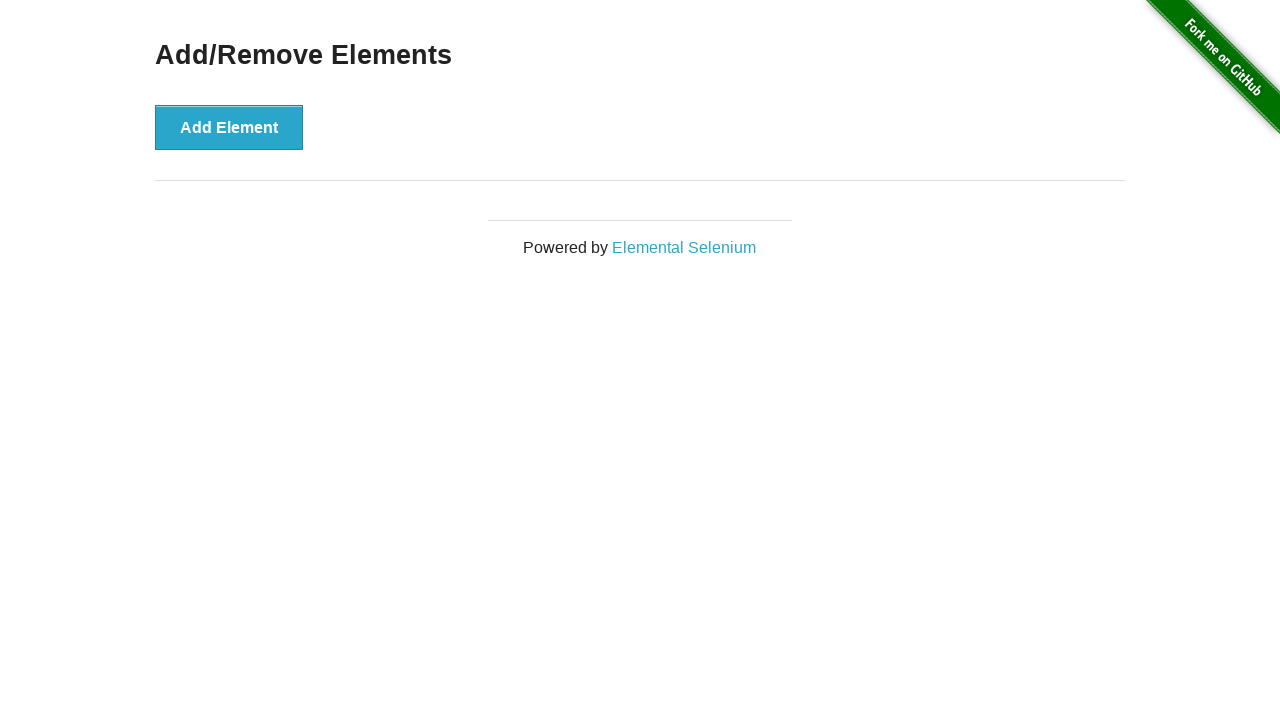